Tests hover functionality by moving the mouse over an image and verifying that a previously hidden user info element becomes visible

Starting URL: https://practice.cydeo.com/hovers

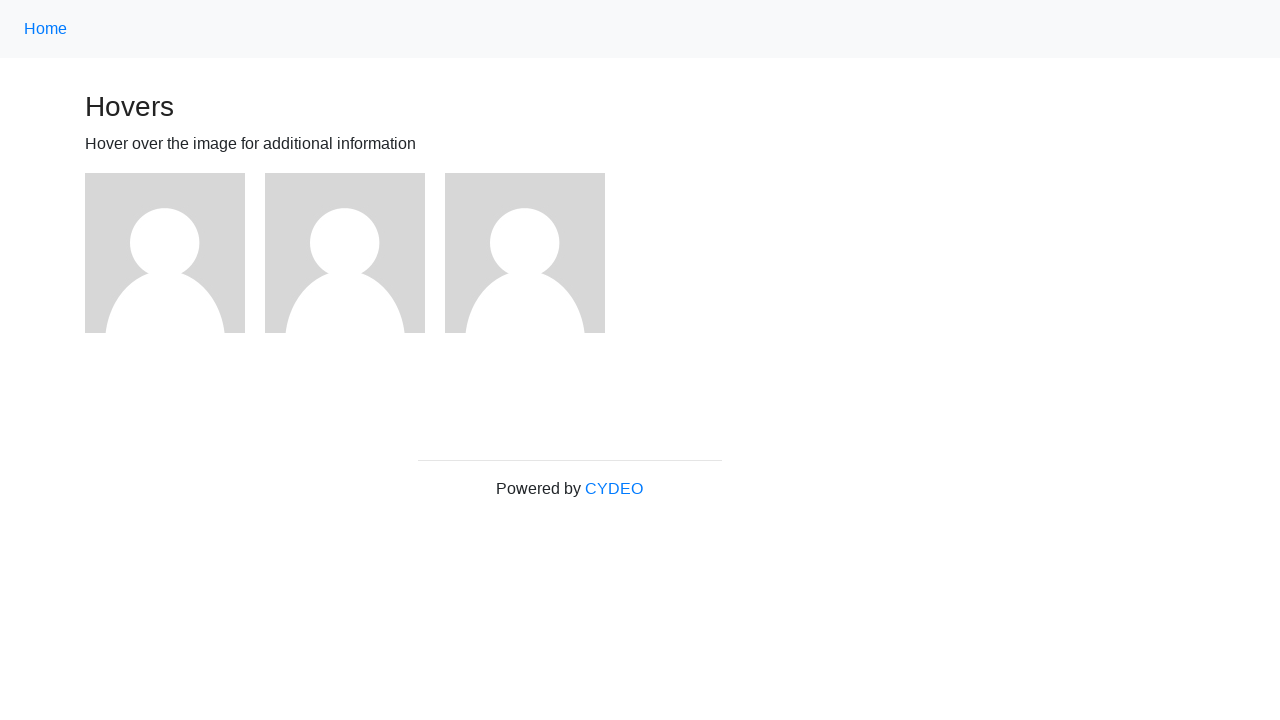

First image element is visible and ready
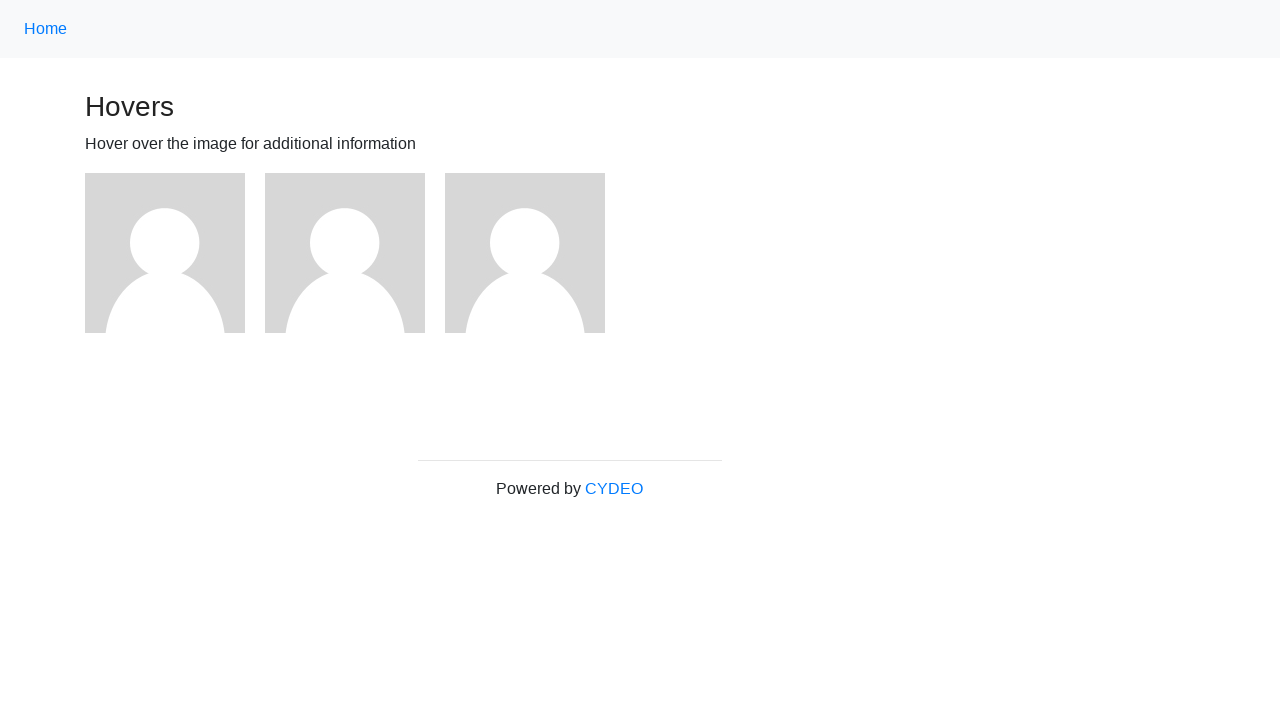

Hovered mouse over the first image at (165, 253) on (//img)[1]
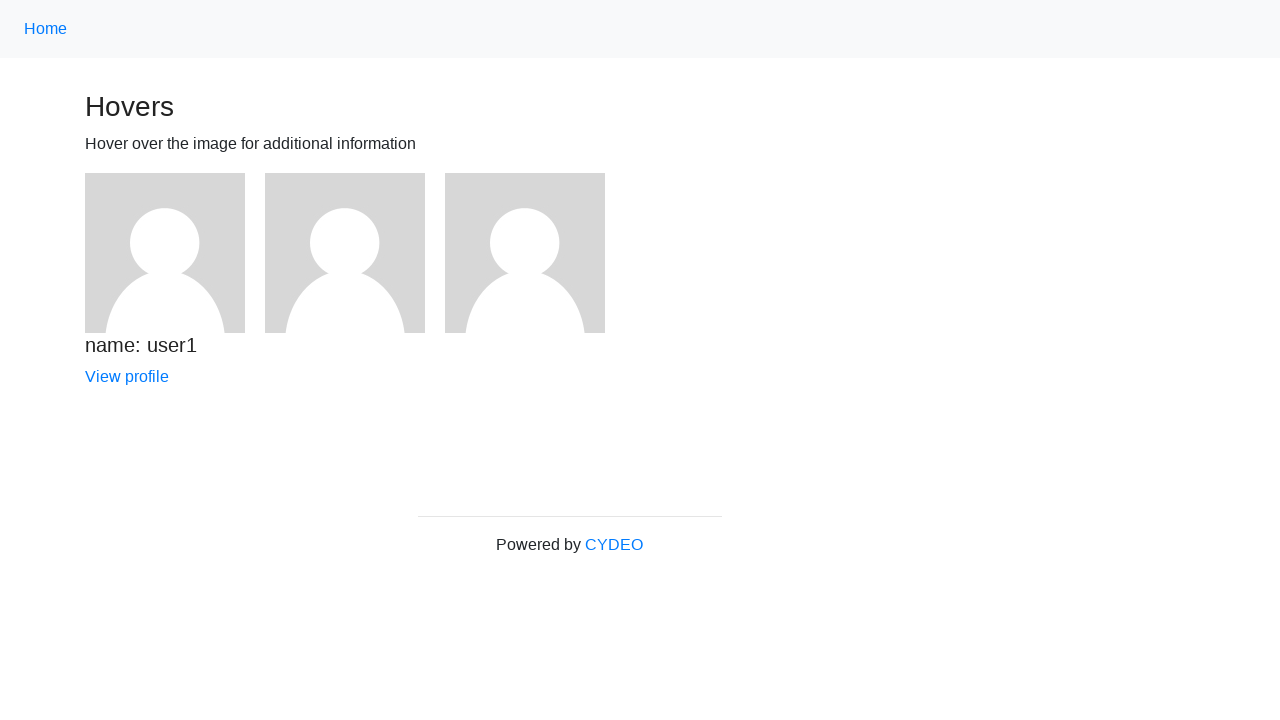

User info element became visible after hover action
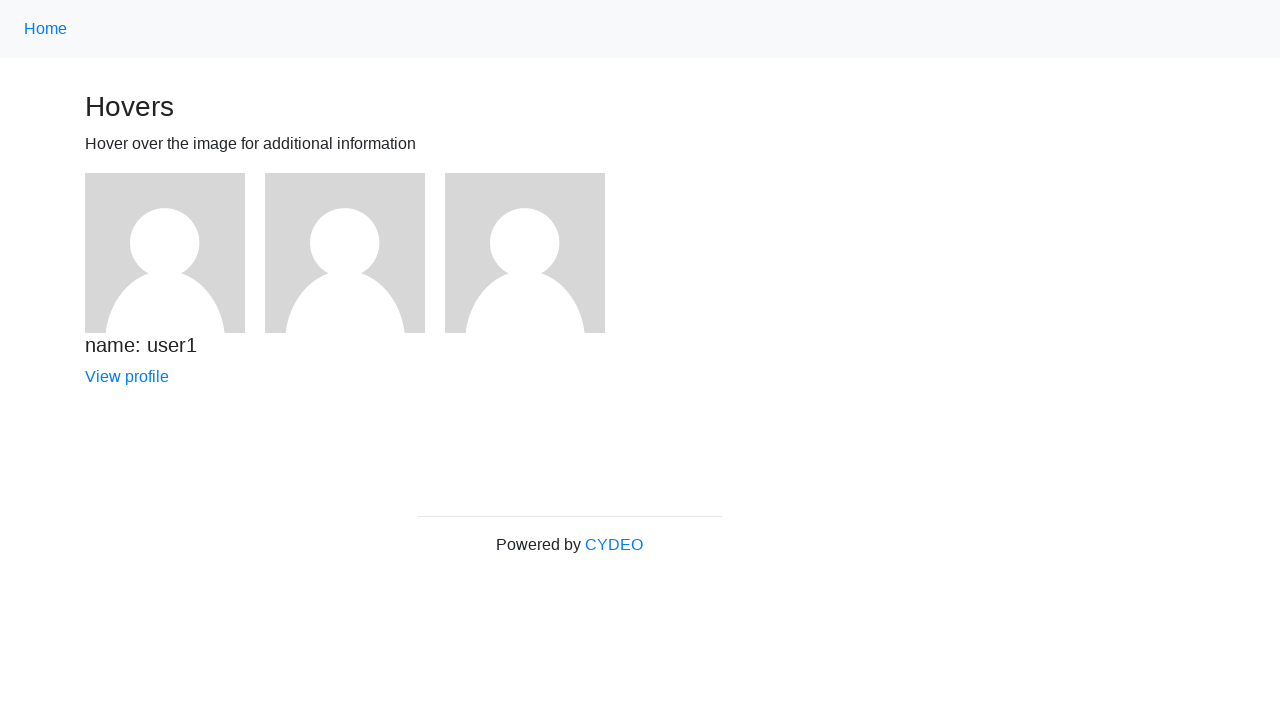

Assertion passed: User info element is visible
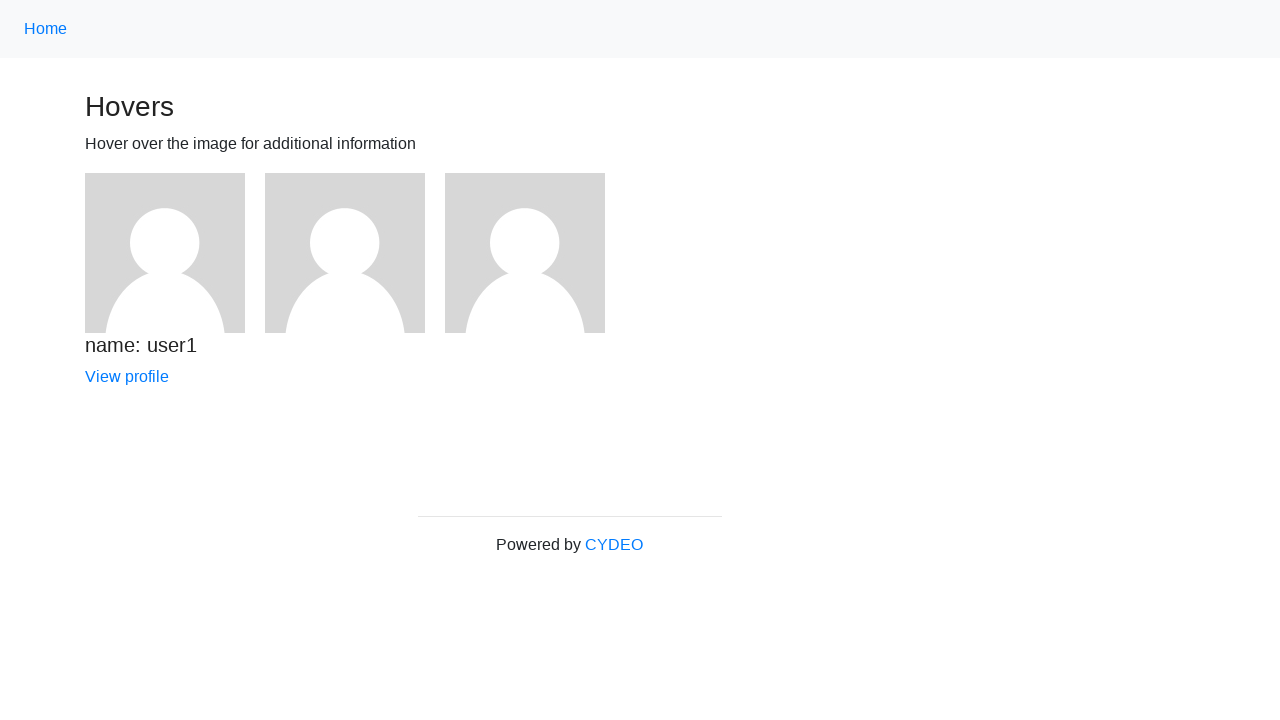

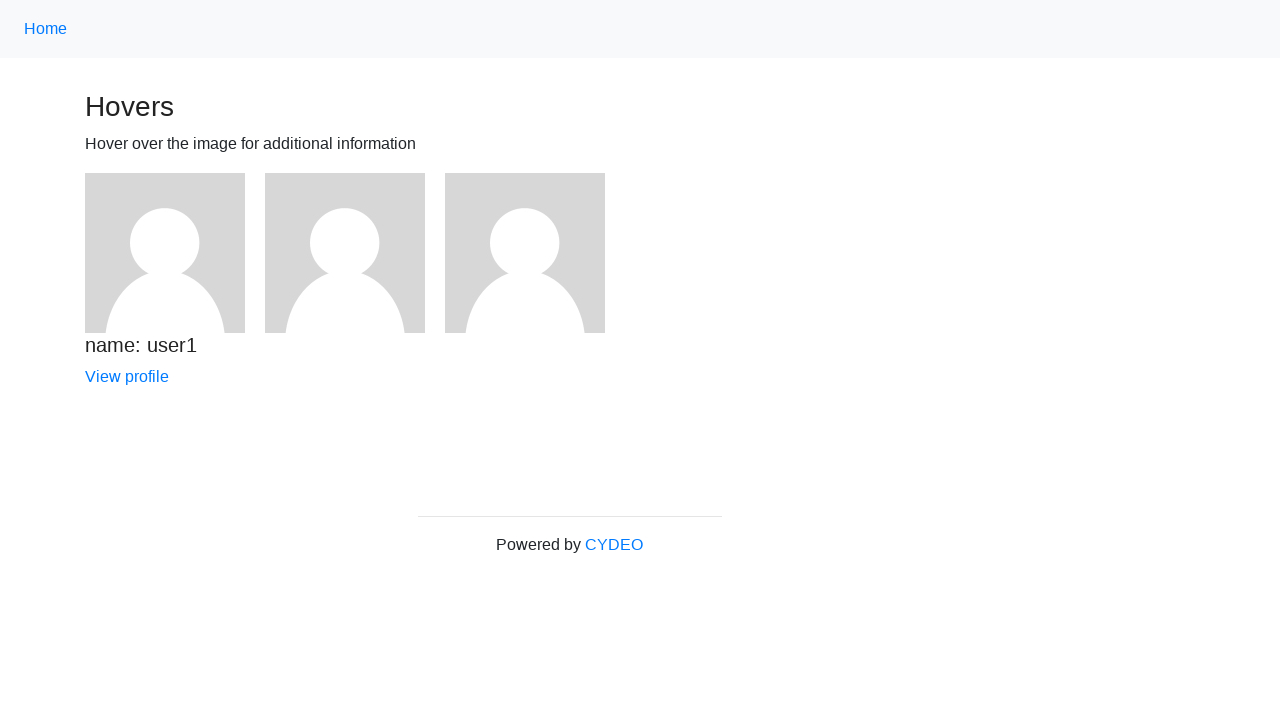